Tests GitHub search functionality by searching for "nightwatch" repository and verifying search results appear

Starting URL: https://github.com/search

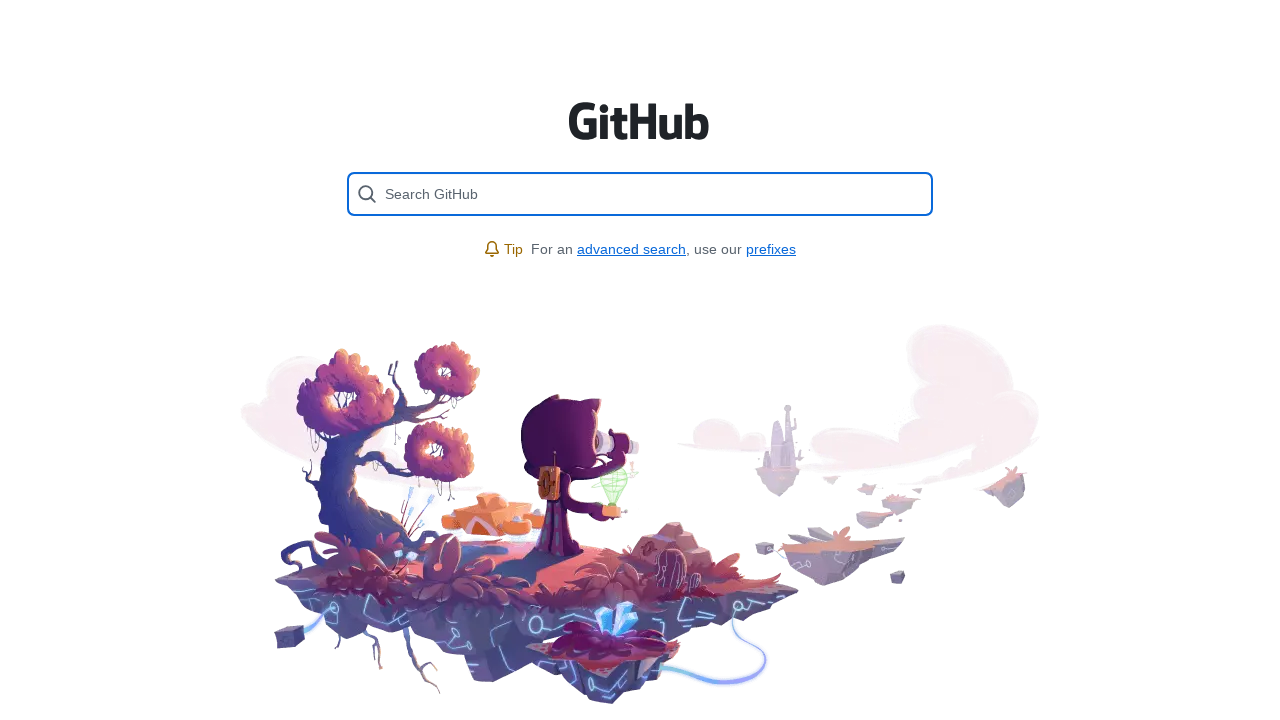

Filled search input field with 'nightwatch' on [placeholder='Search GitHub']
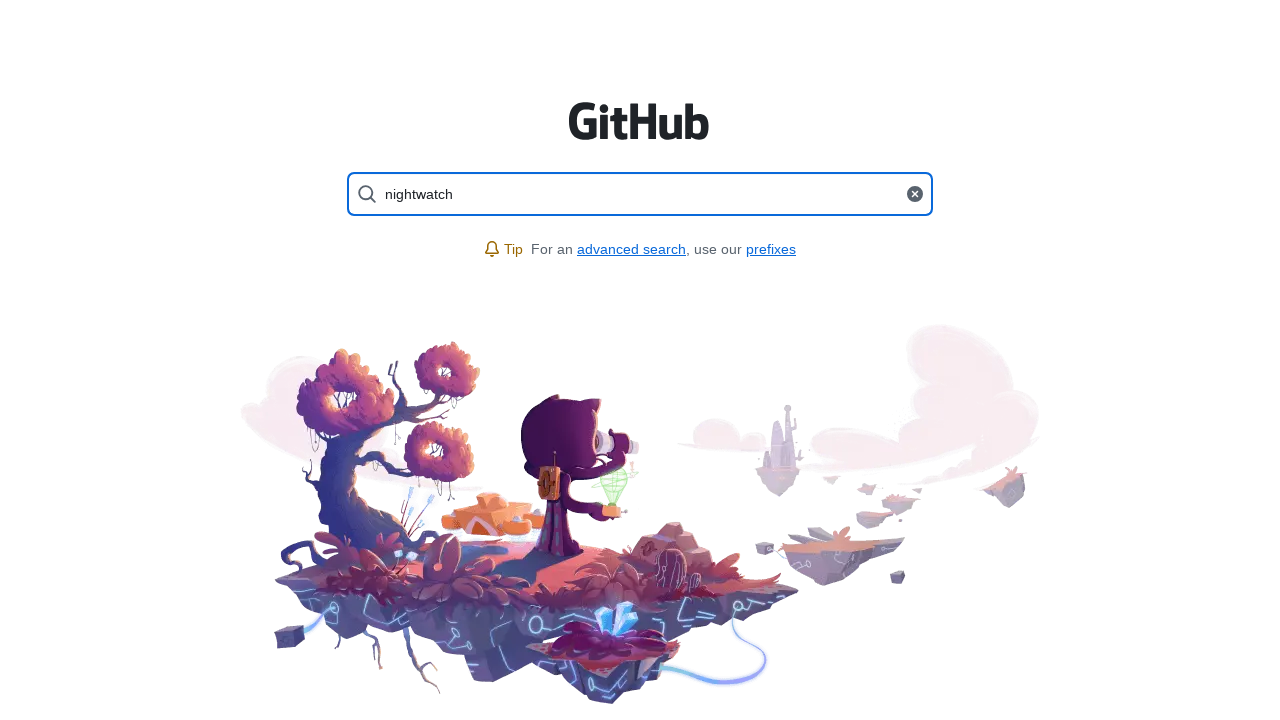

Pressed Enter to submit search for nightwatch repository on [placeholder='Search GitHub']
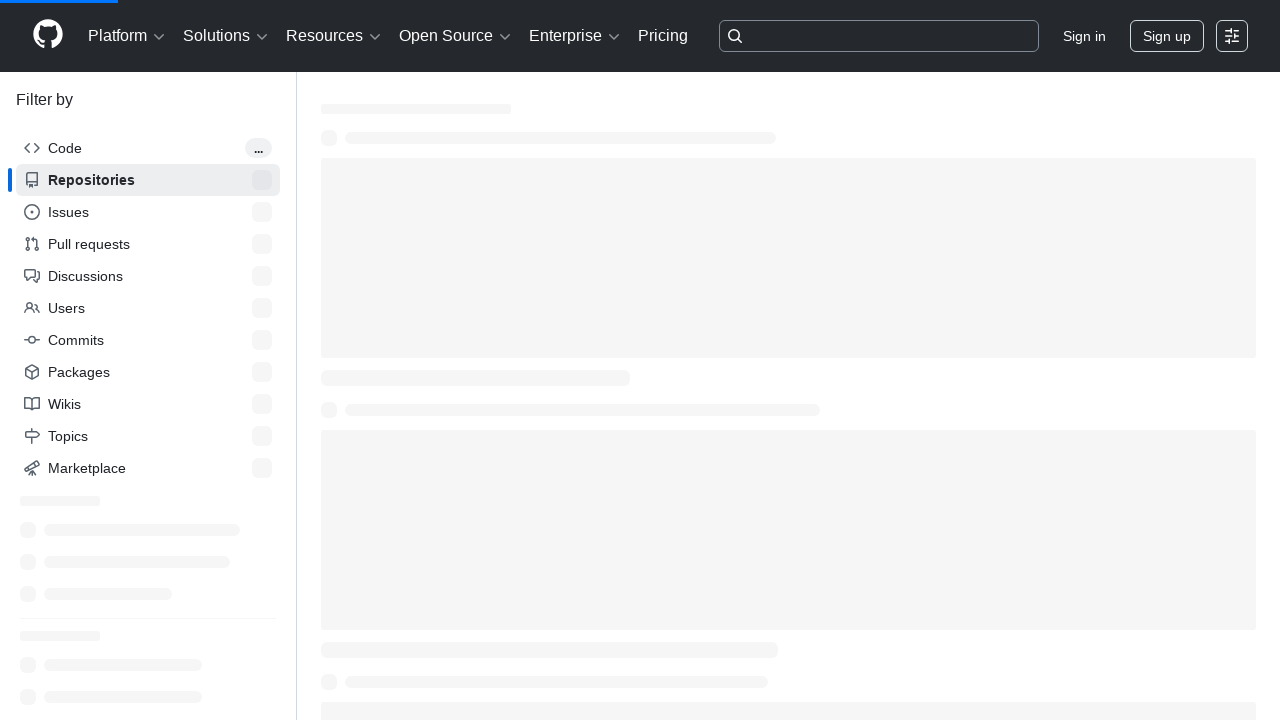

Search results loaded successfully
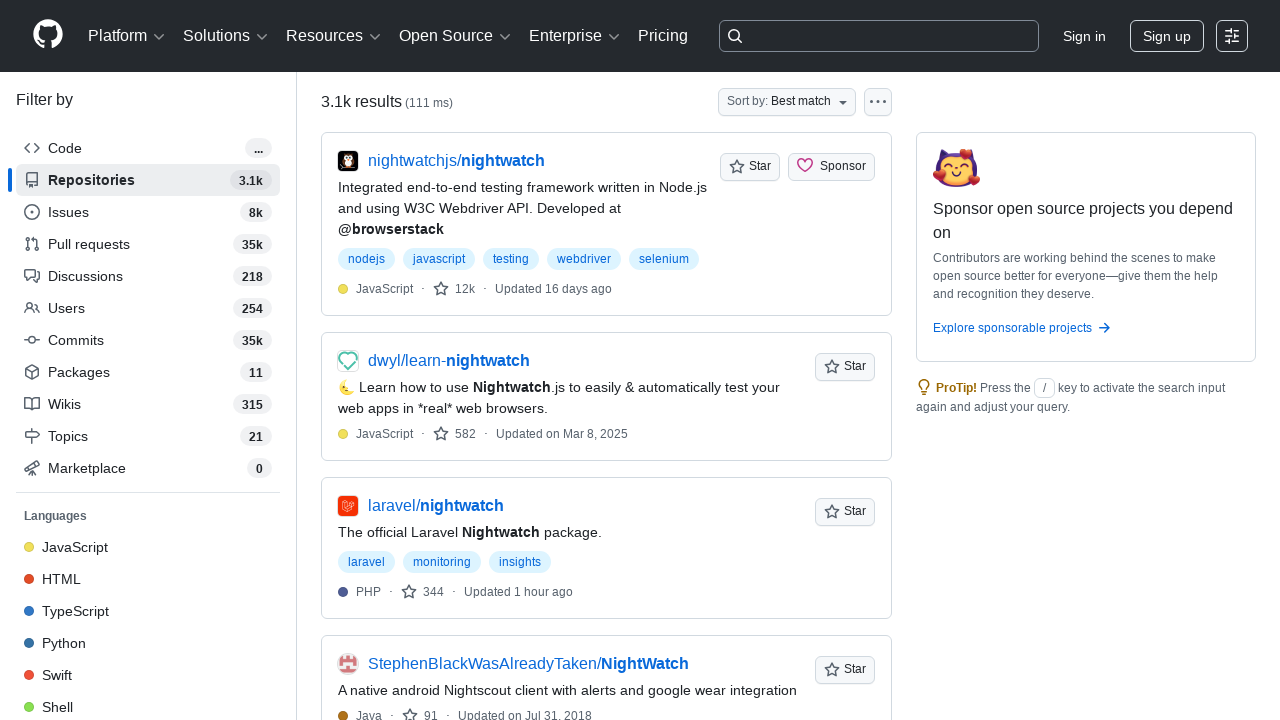

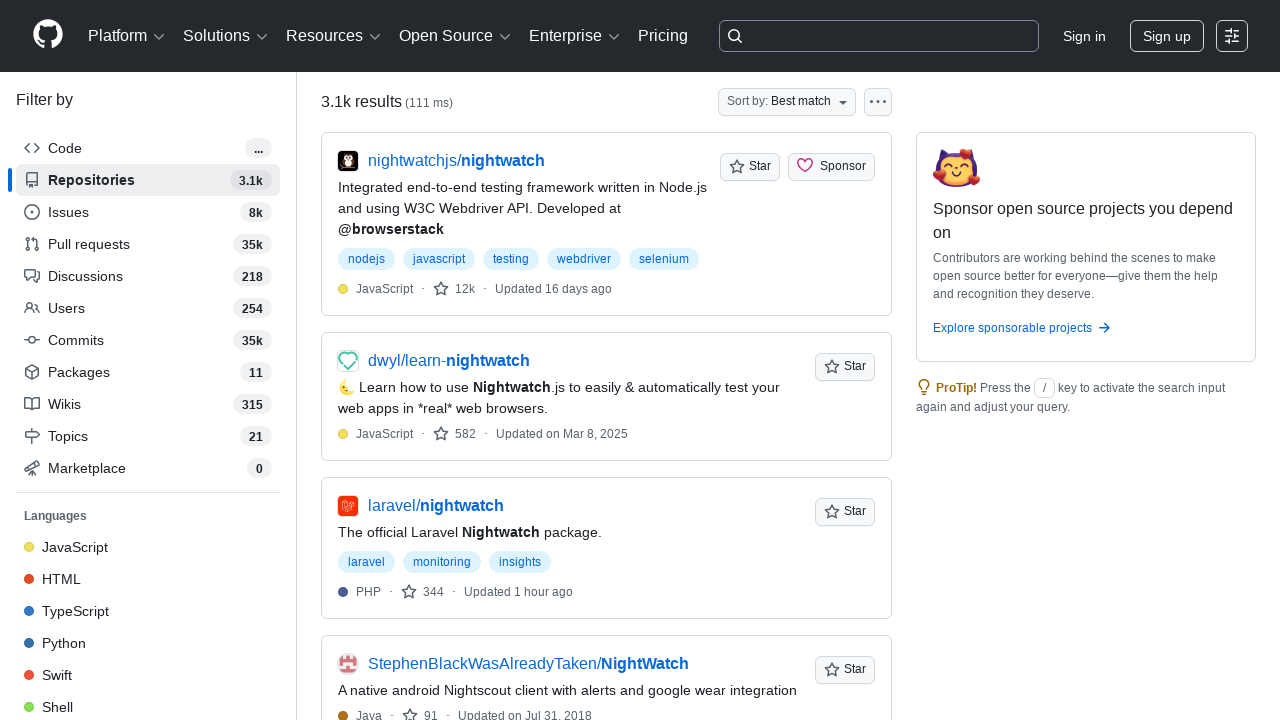